Navigates to Browse Languages menu, clicks on submenu J, and verifies the page description text for languages starting with letter J

Starting URL: http://www.99-bottles-of-beer.net/

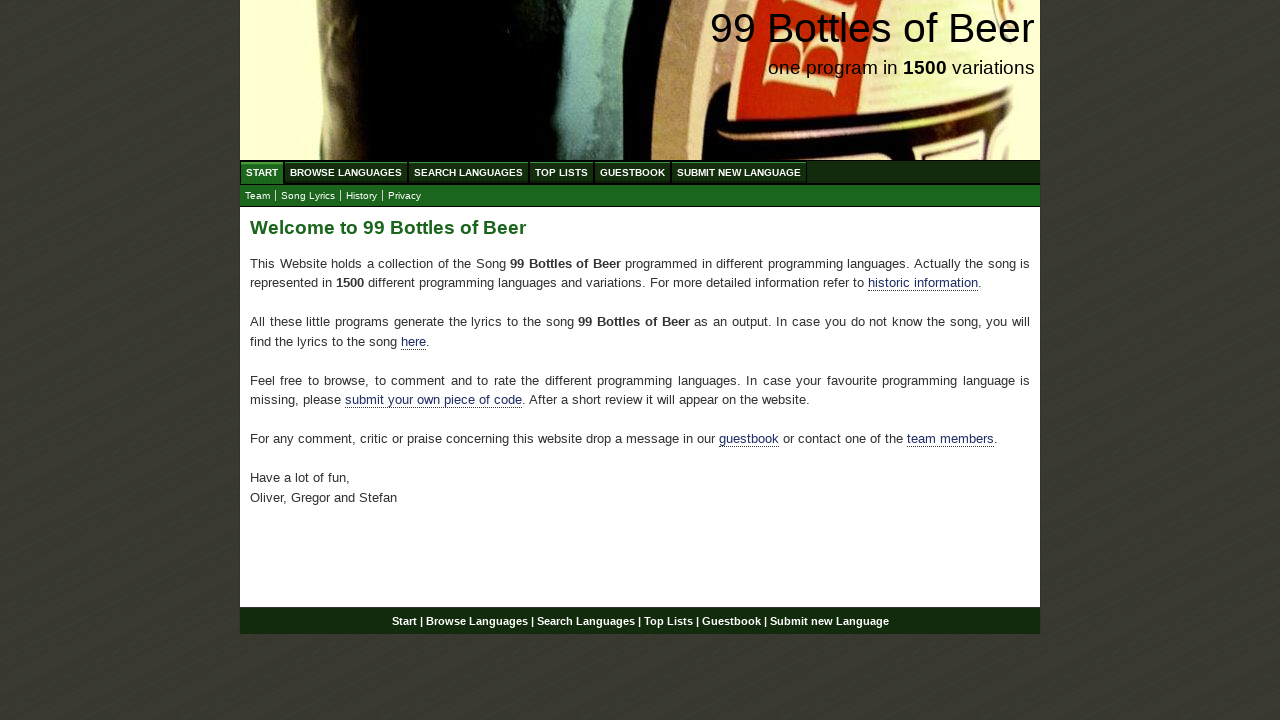

Clicked on Browse Languages menu at (346, 172) on #menu [href='/abc.html']
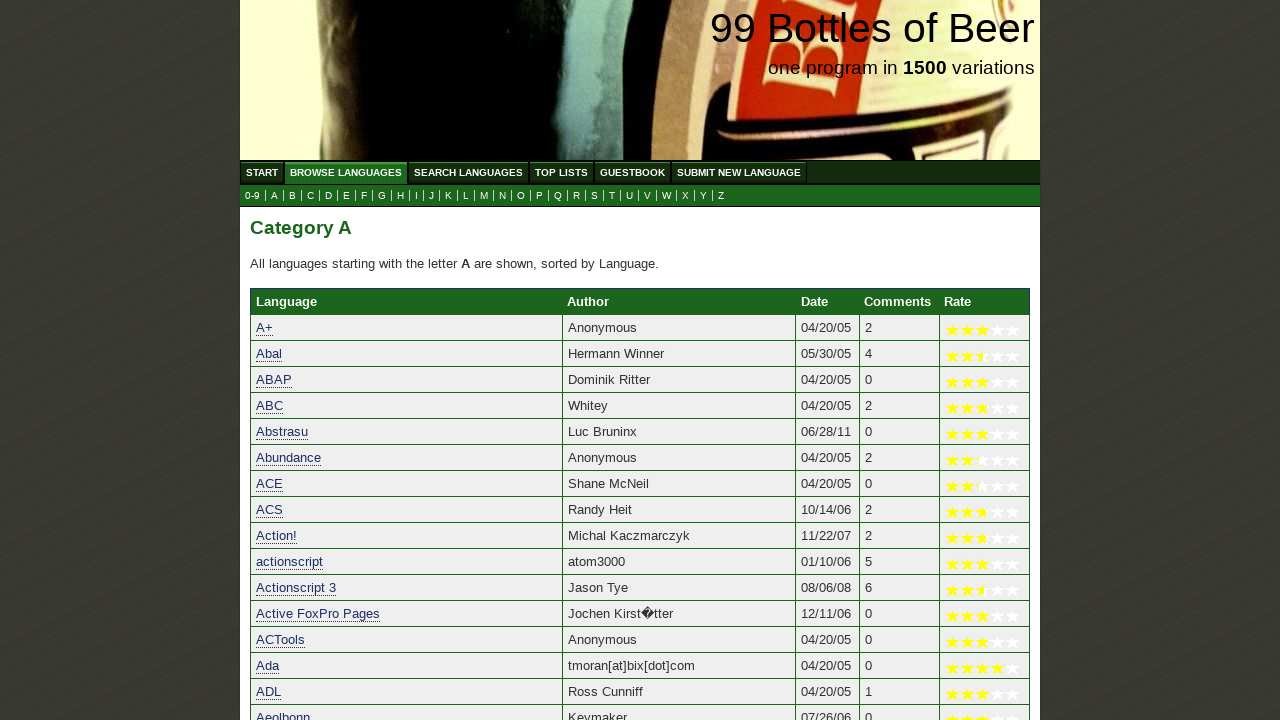

Clicked on submenu J to view languages starting with J at (432, 196) on #submenu li [href='j.html']
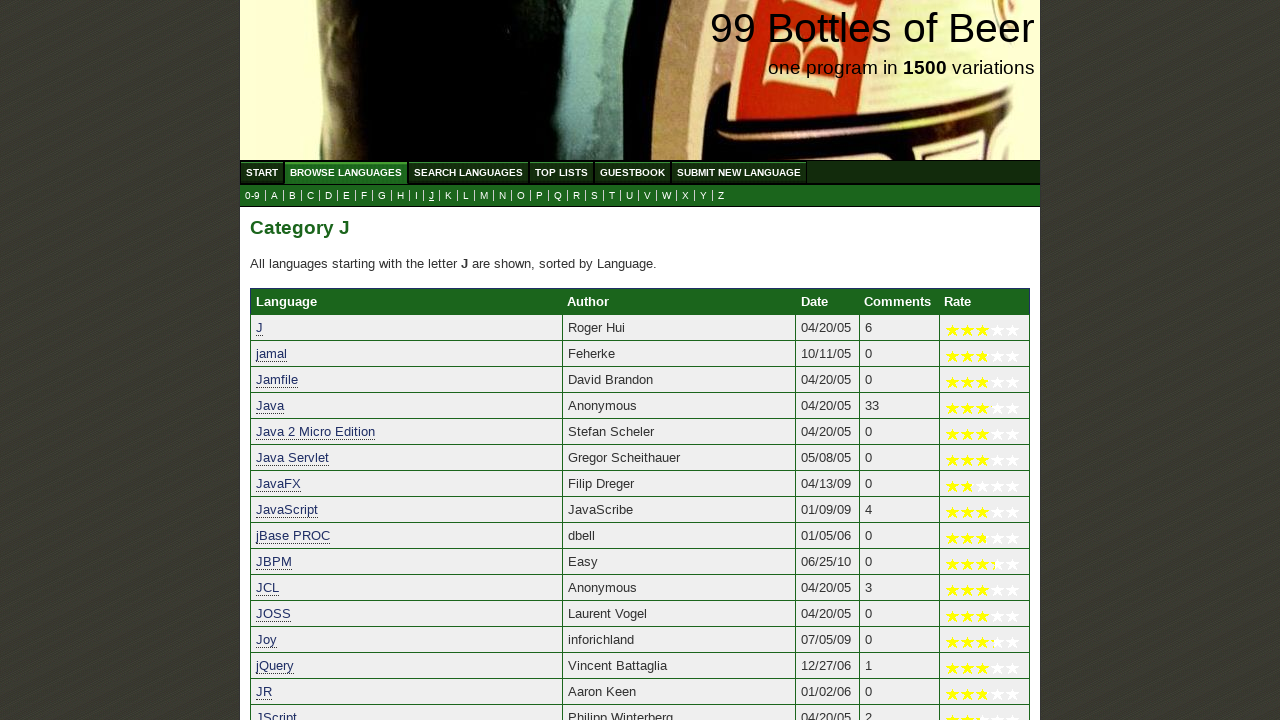

Verified page description text is present for languages starting with J
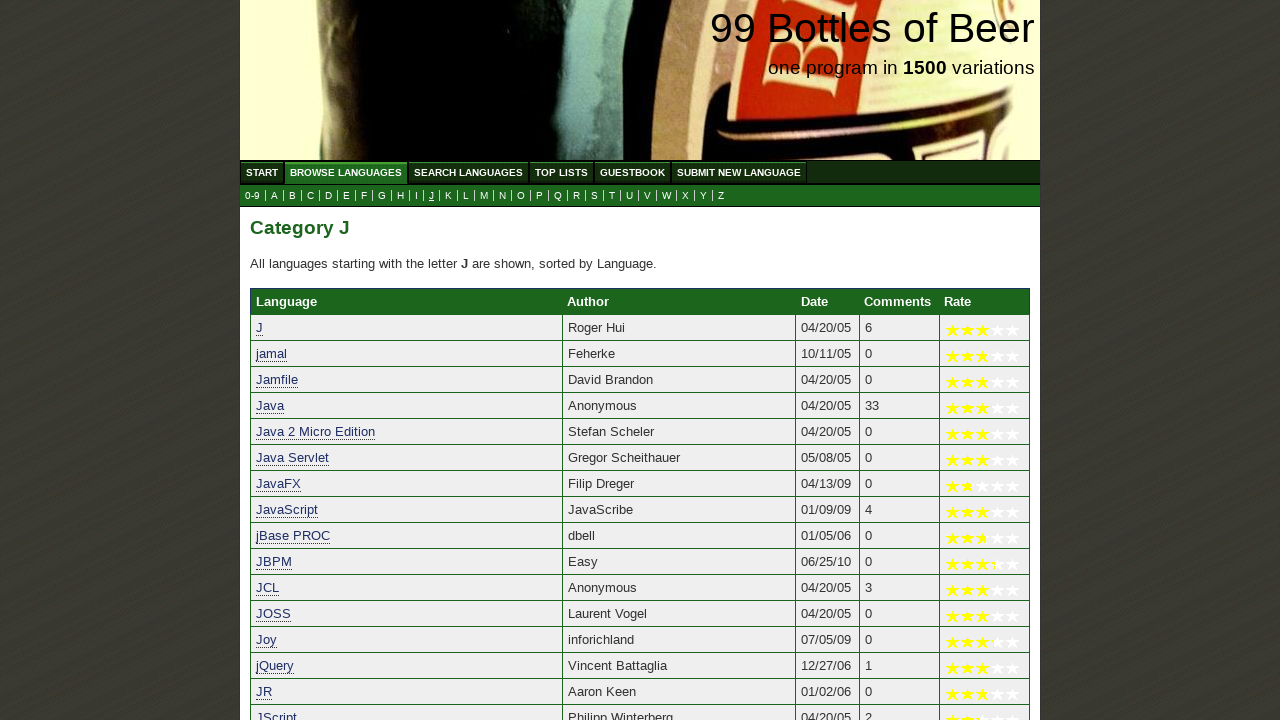

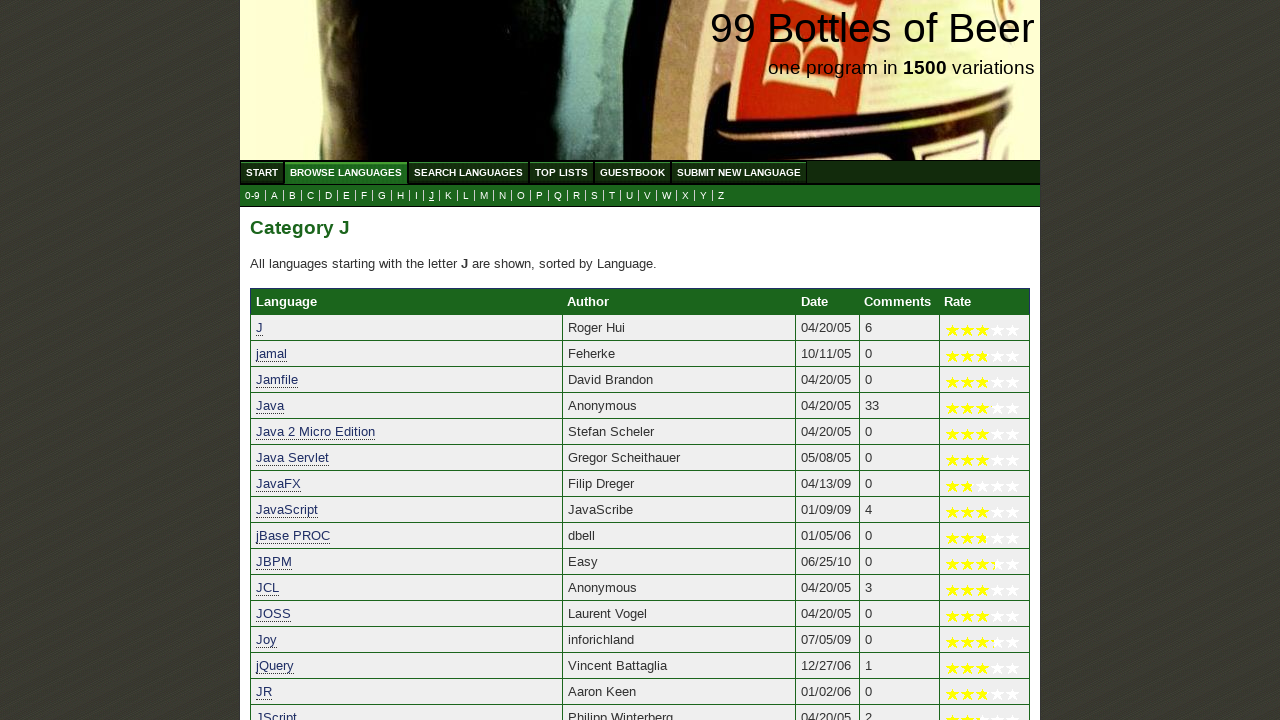